Tests clicking on the cart icon on Target.com homepage

Starting URL: https://www.target.com/

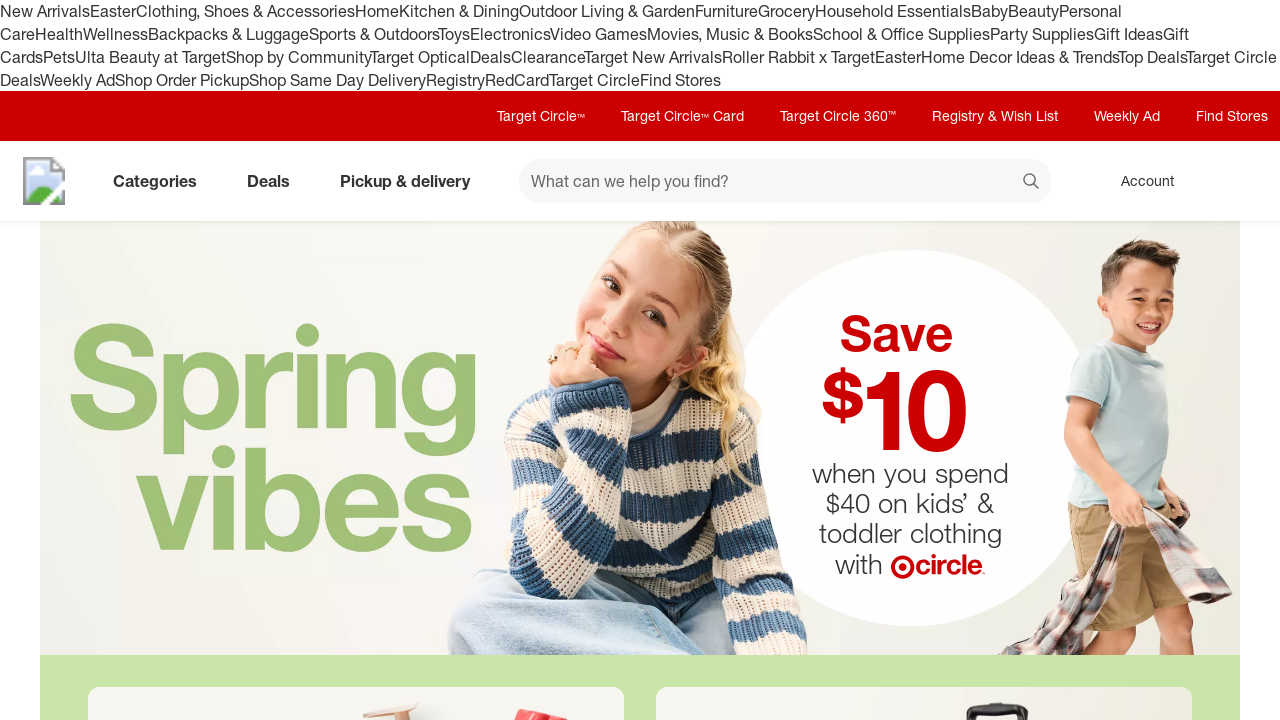

Clicked cart icon on Target.com homepage at (1238, 181) on [data-test='@web/CartIcon']
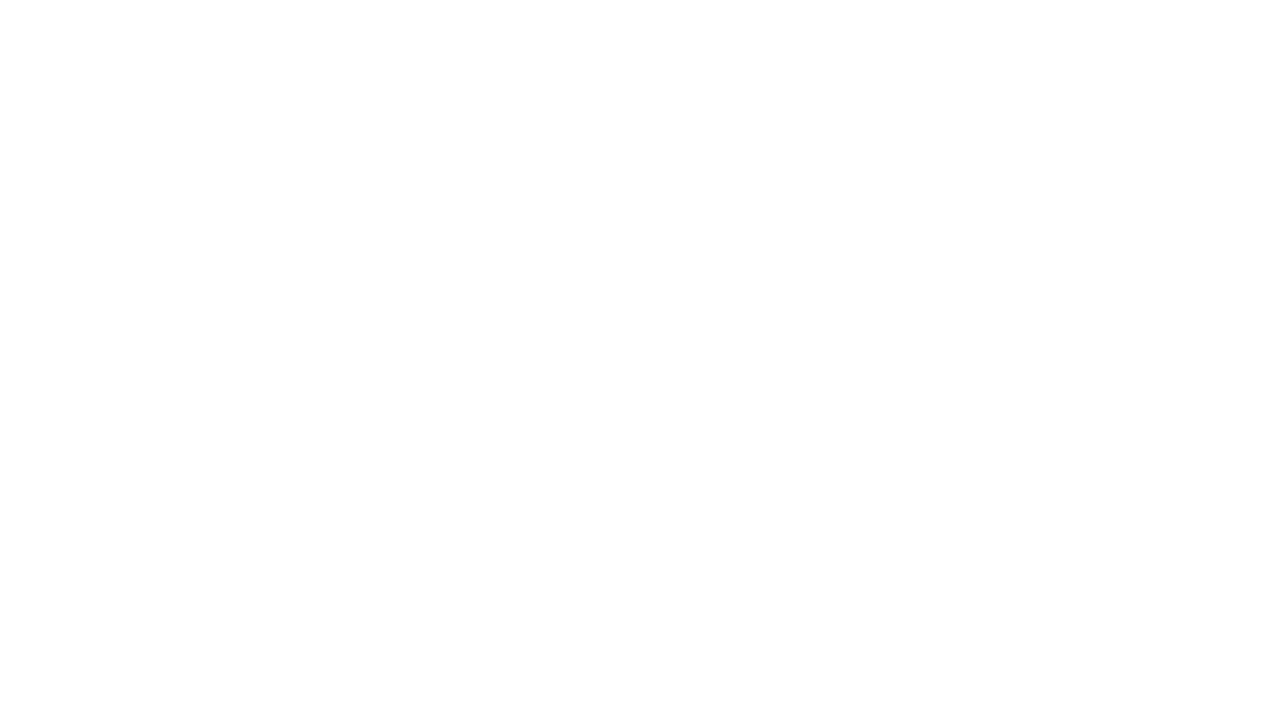

Cart page/modal loaded successfully
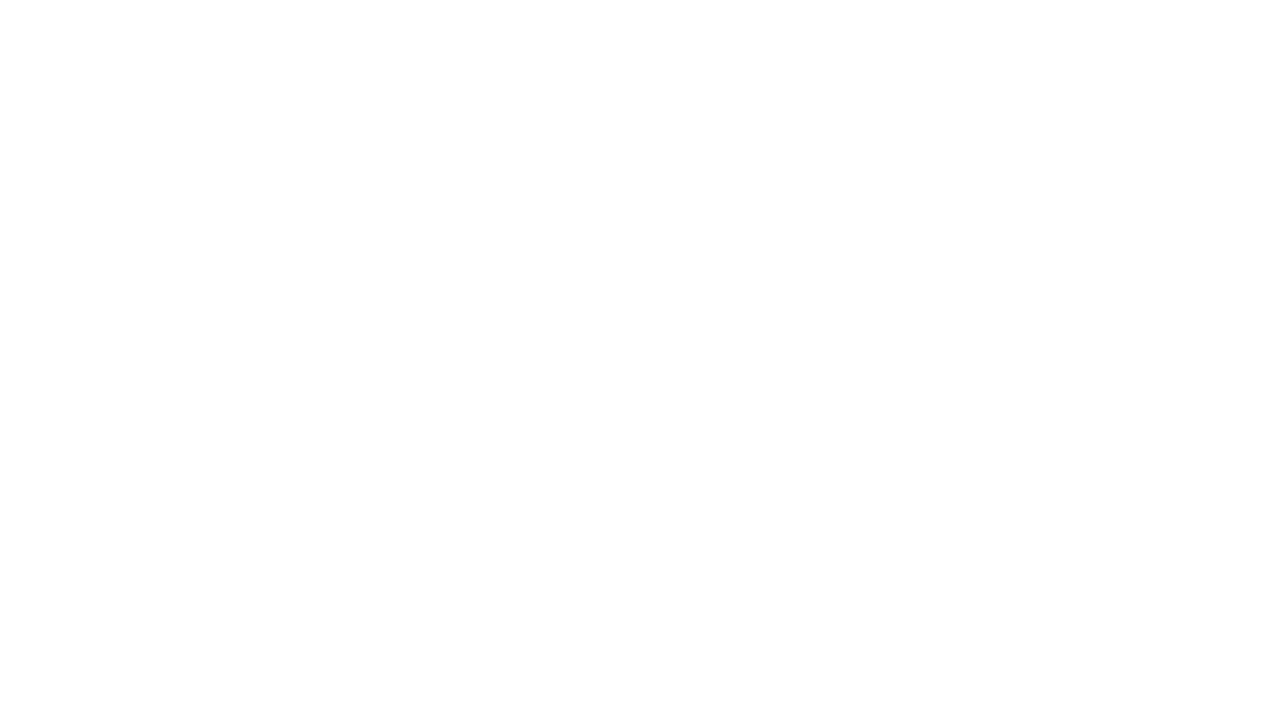

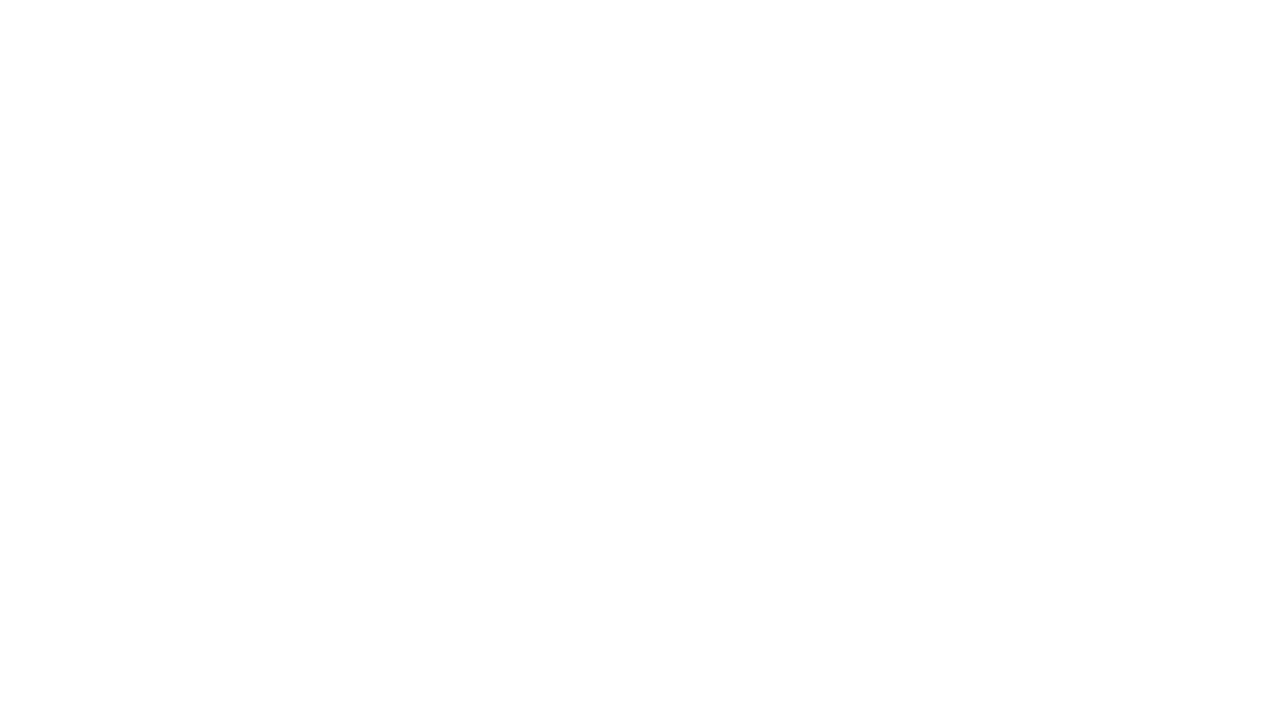